Tests that entering special characters in the full name field is handled appropriately

Starting URL: https://demoqa.com/text-box

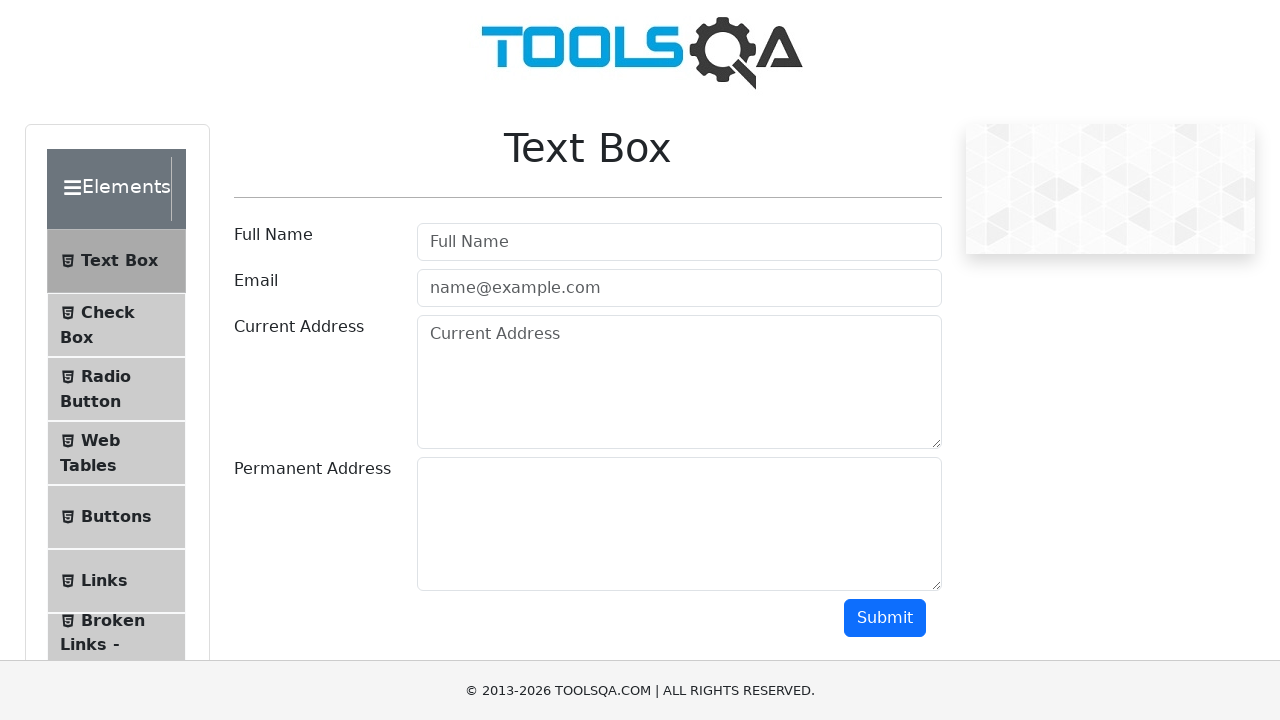

Filled full name field with special characters '($()==#=(' on #userName
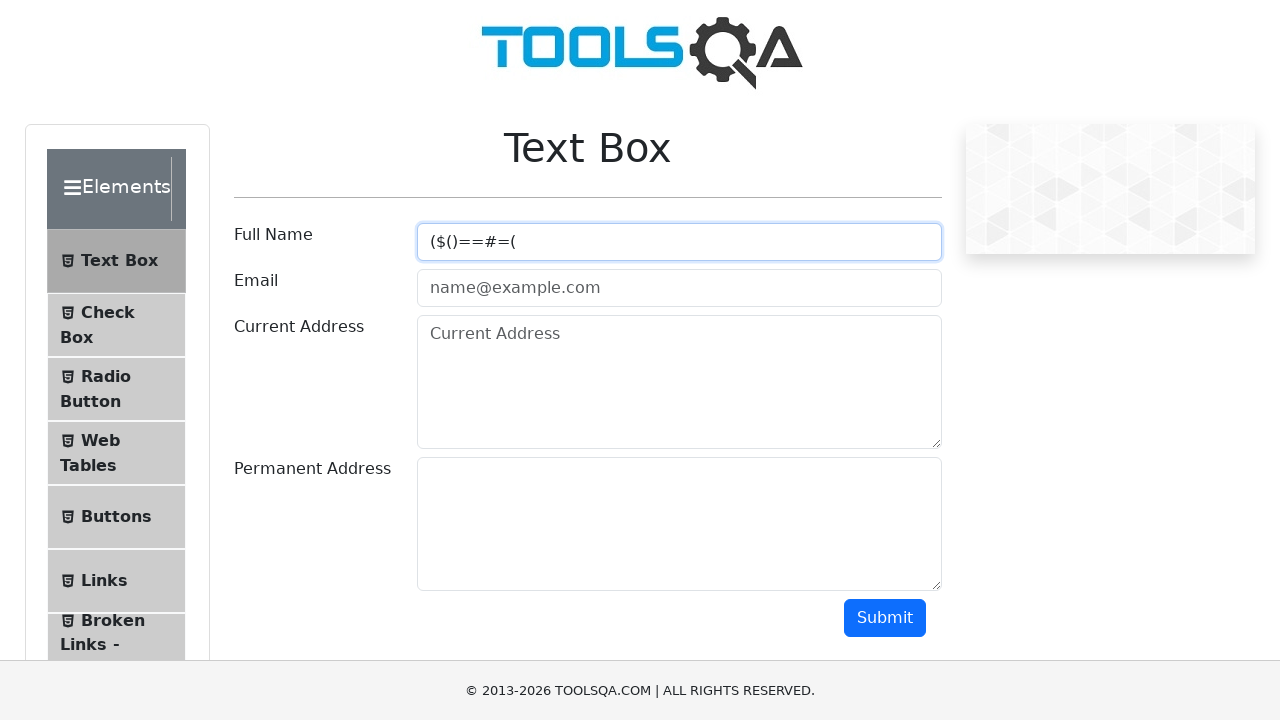

Scrolled submit button into view
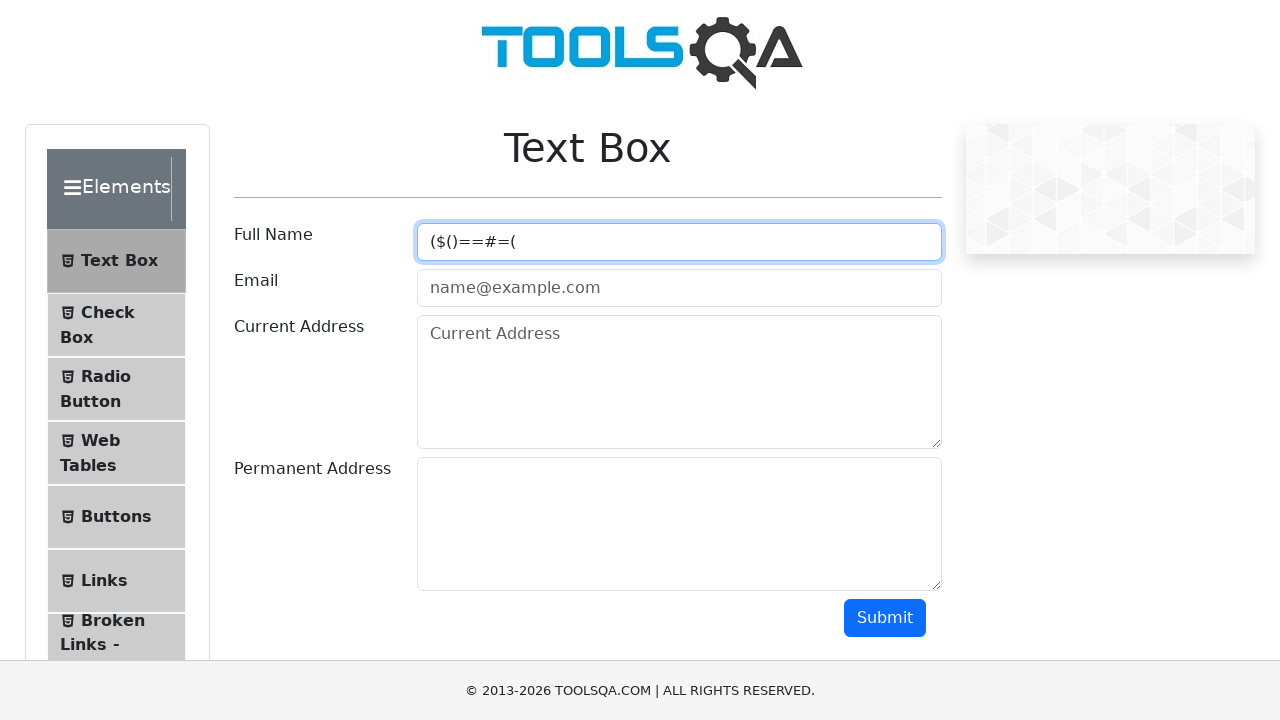

Clicked submit button to submit form with special characters at (885, 618) on #submit
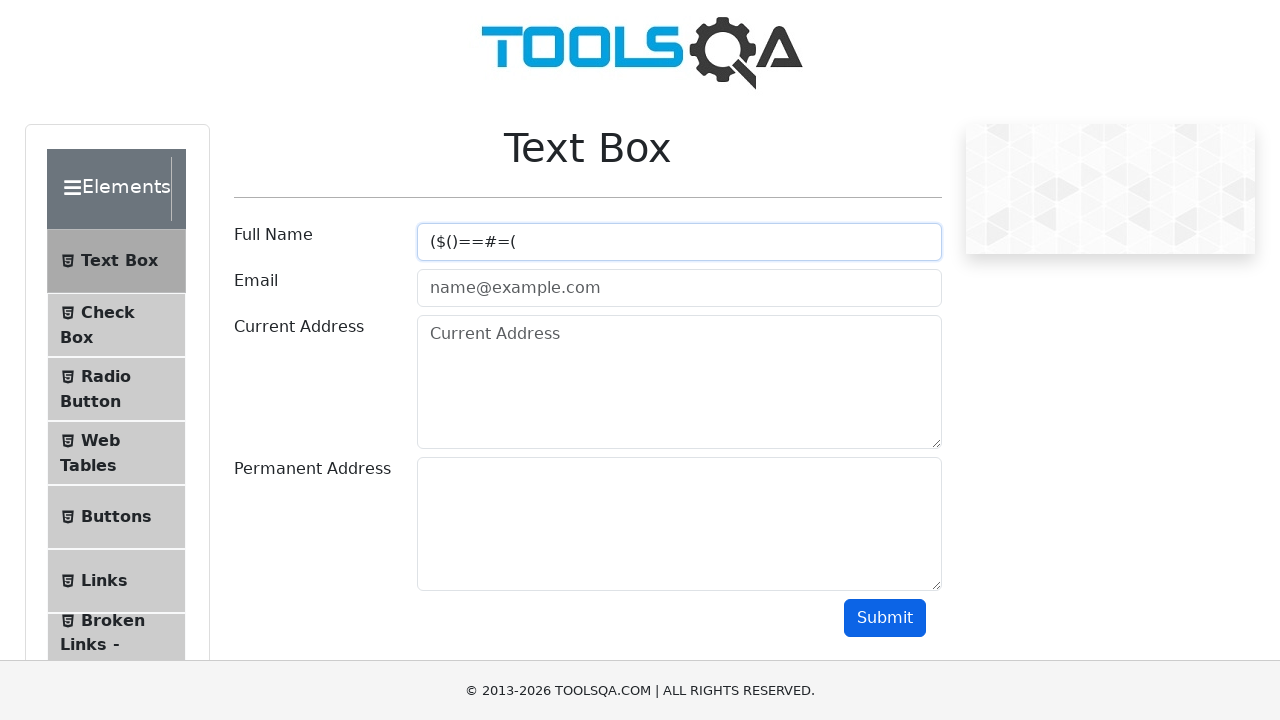

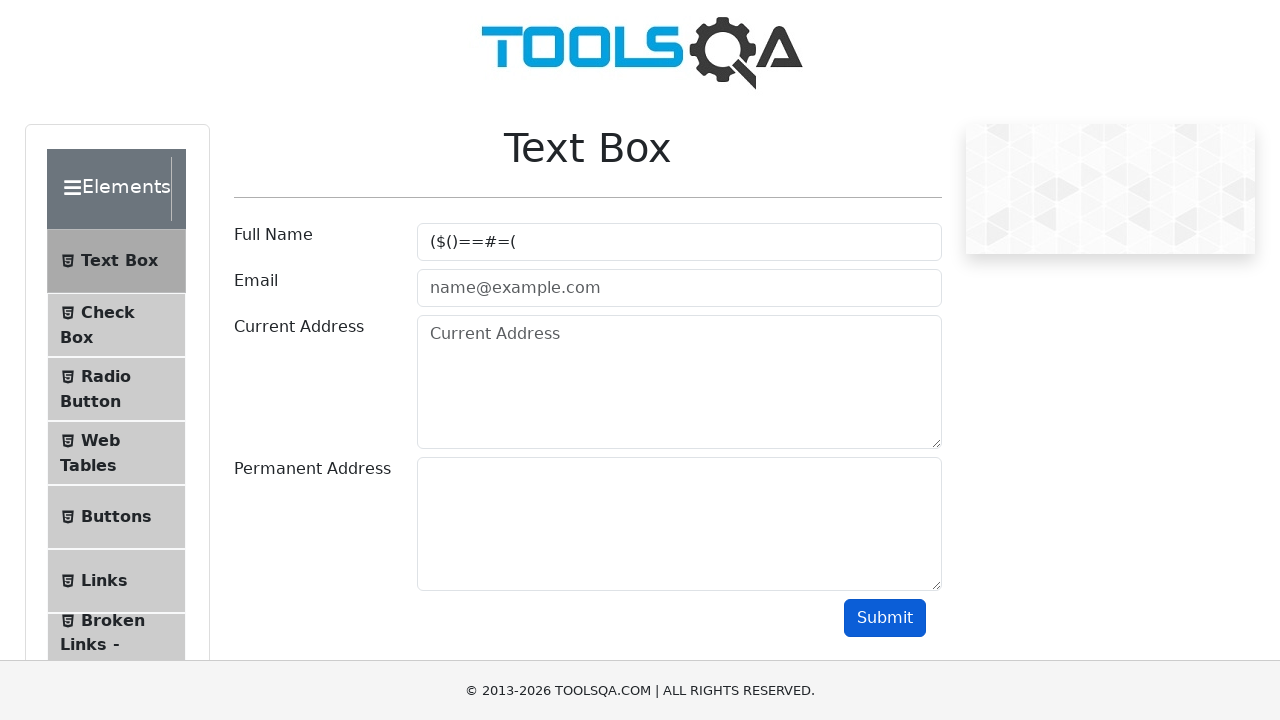